Verifies that the first name input field is enabled on the practice form

Starting URL: https://demoqa.com/automation-practice-form

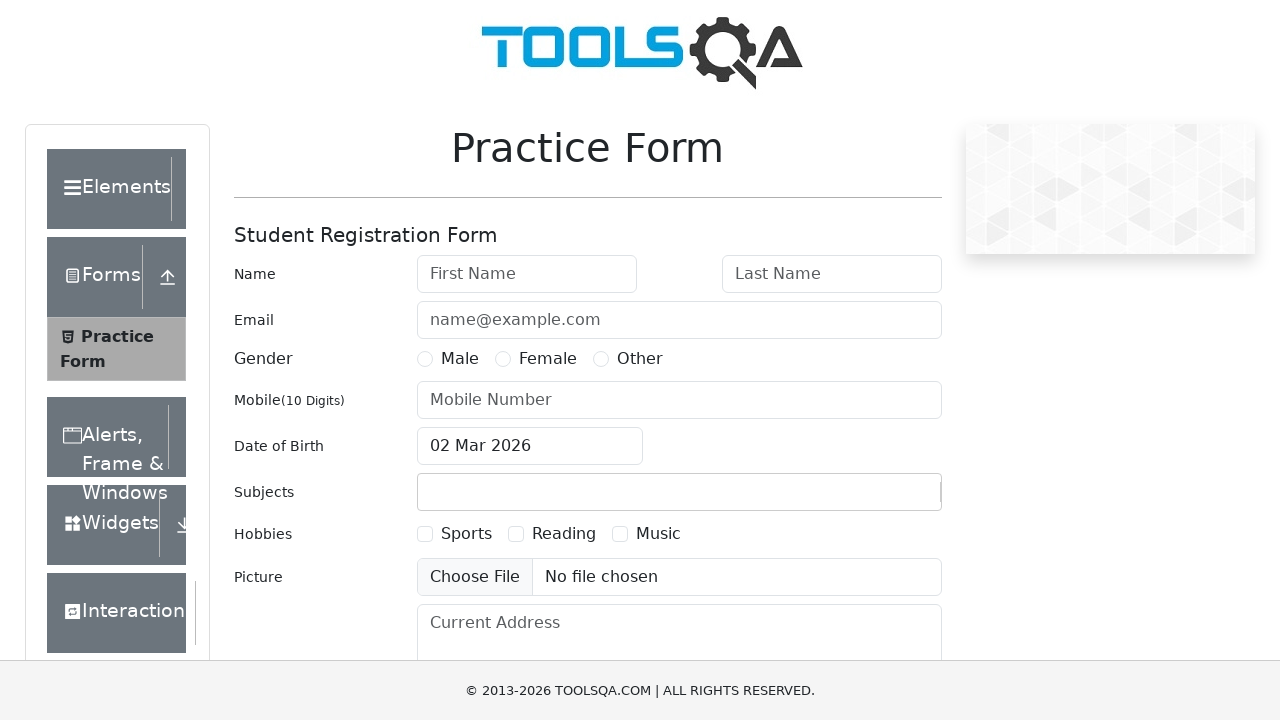

Located the first name input field (#firstName)
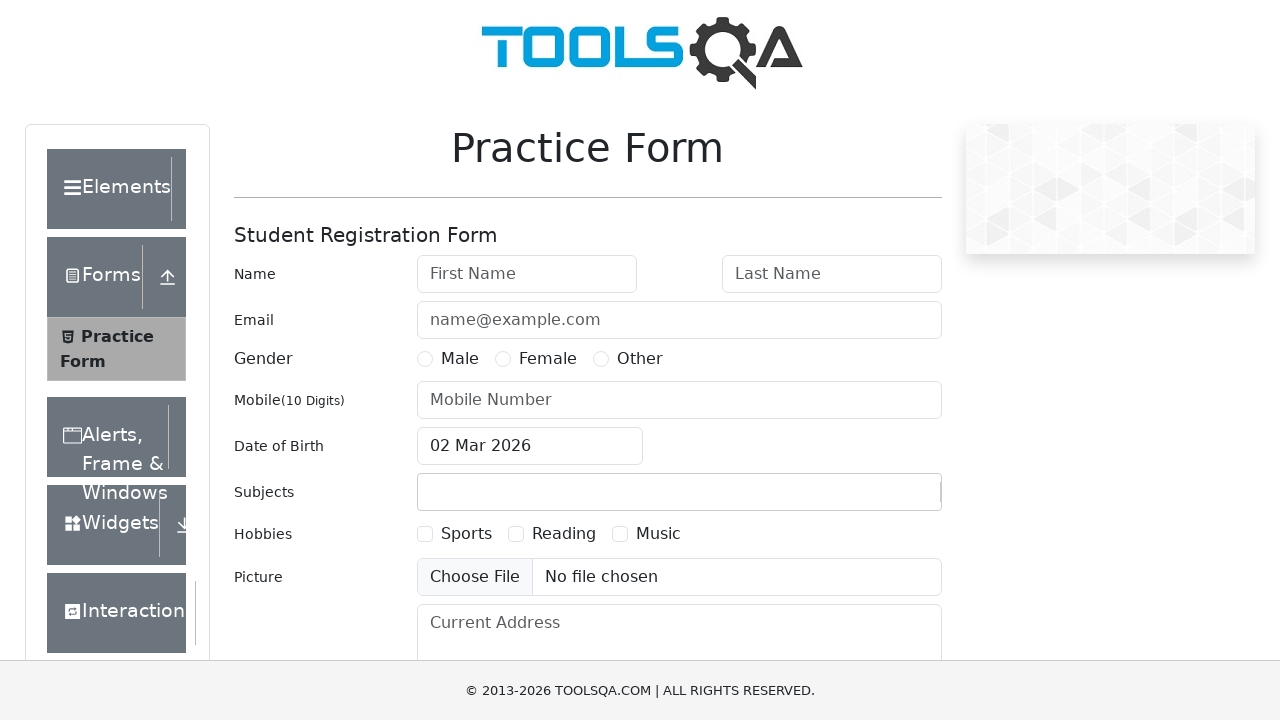

Verified that the first name input field is enabled
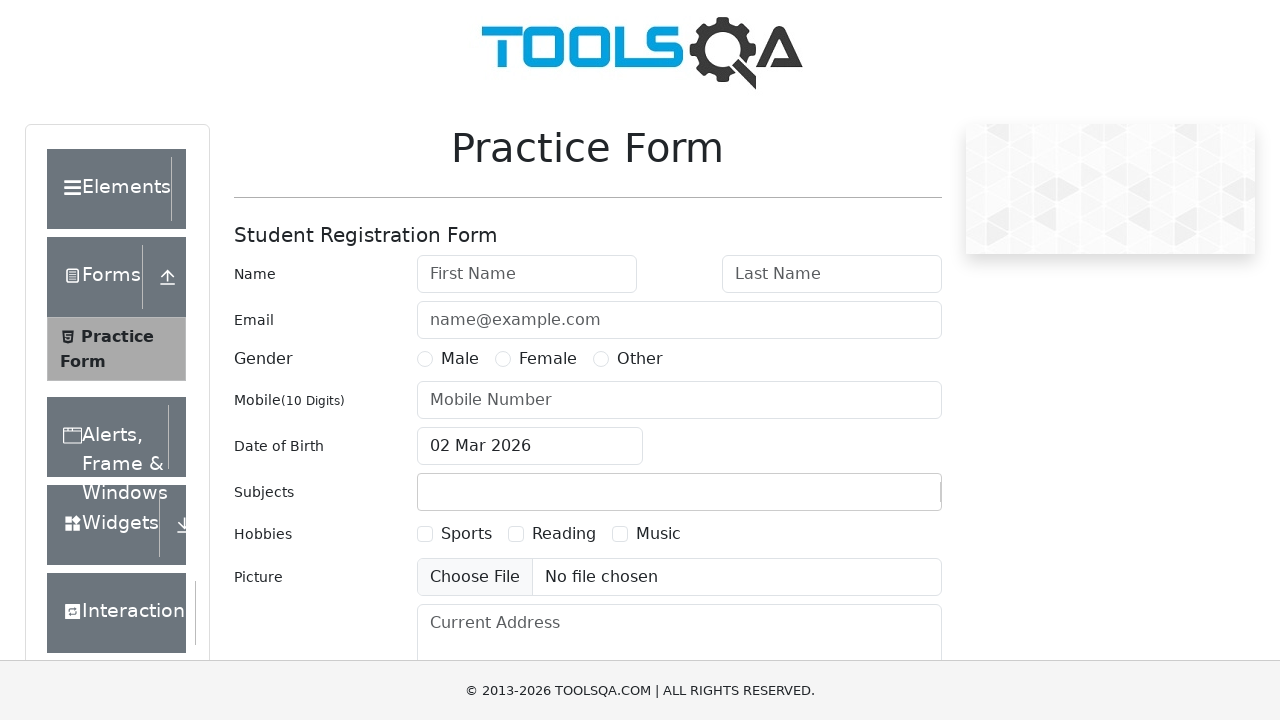

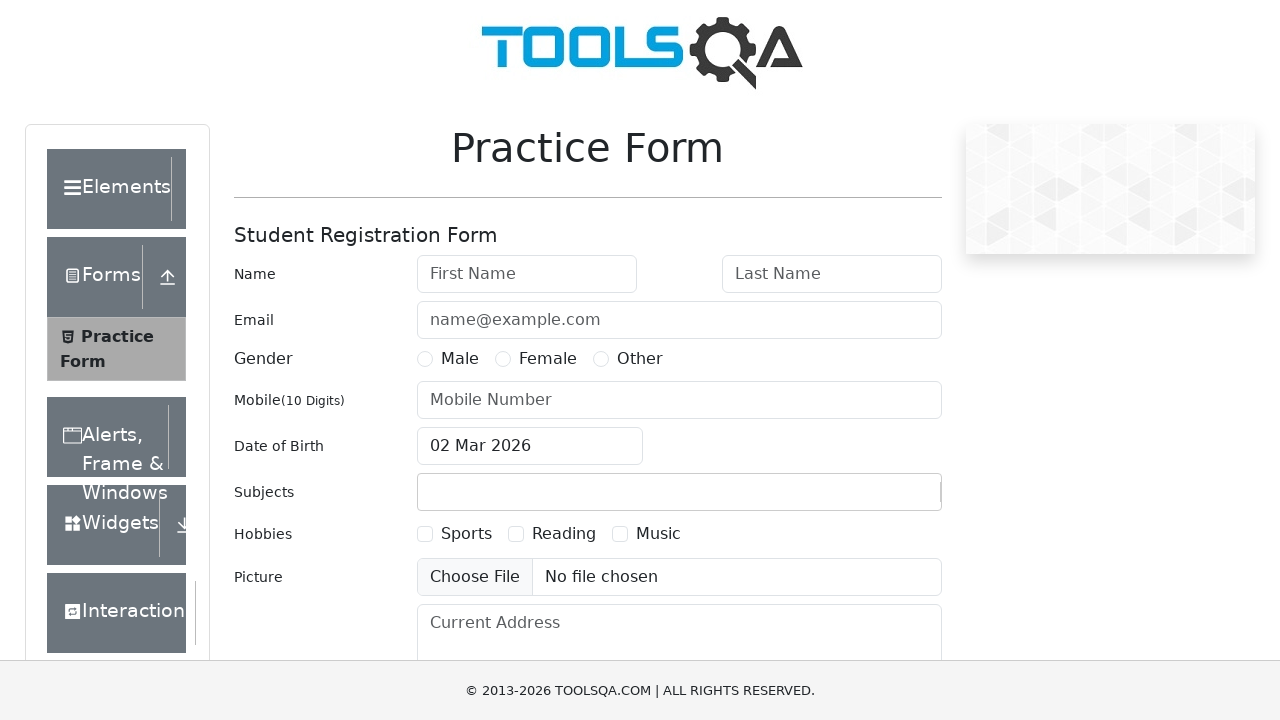